Tests the flight booking flow on BlazeDemo by selecting departure and destination cities, finding flights, selecting a flight option, entering user details, and completing the purchase.

Starting URL: http://www.blazedemo.com

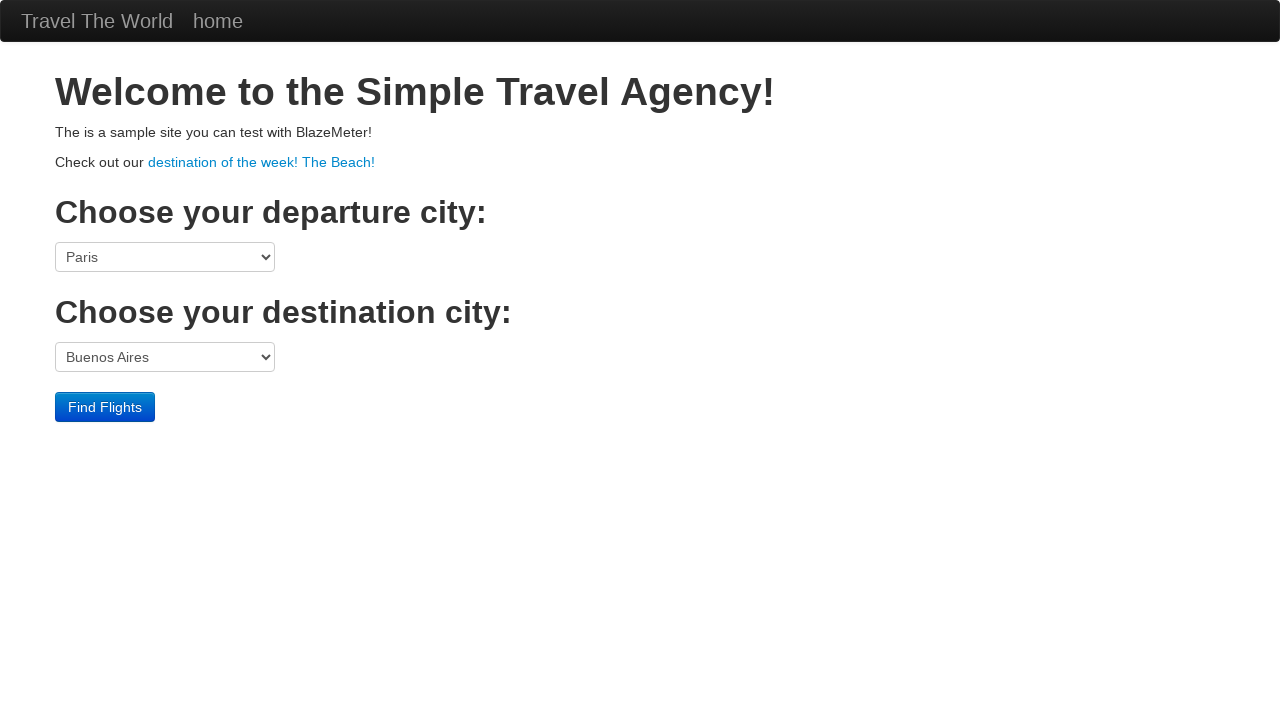

Selected San Diego as departure city on select[name='fromPort']
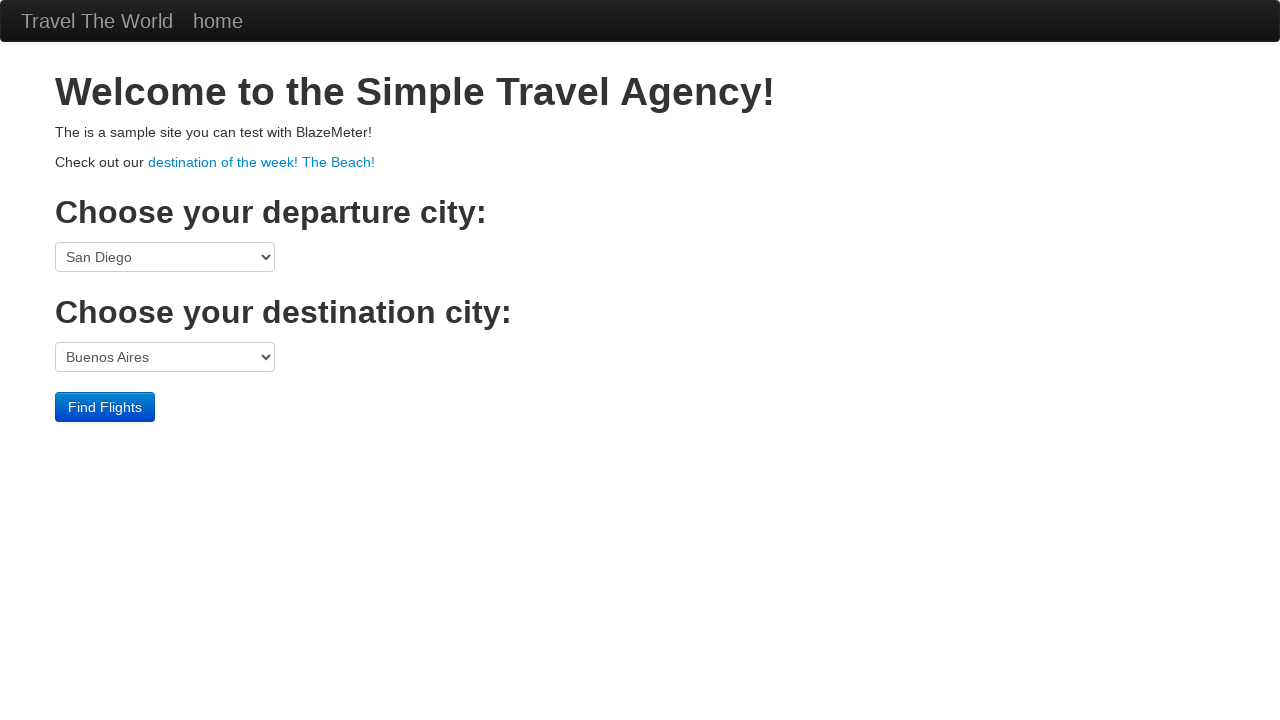

Selected Dublin as destination city on select[name='toPort']
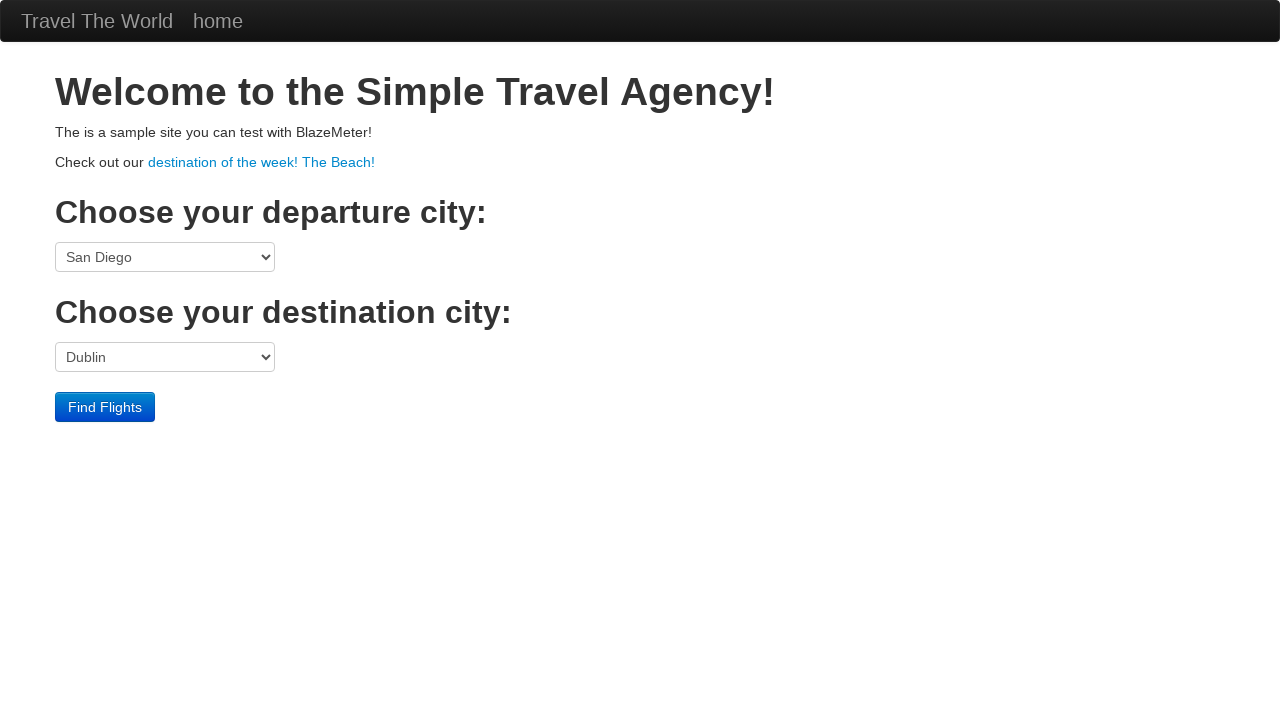

Clicked Find Flights button at (105, 407) on input[type='submit']
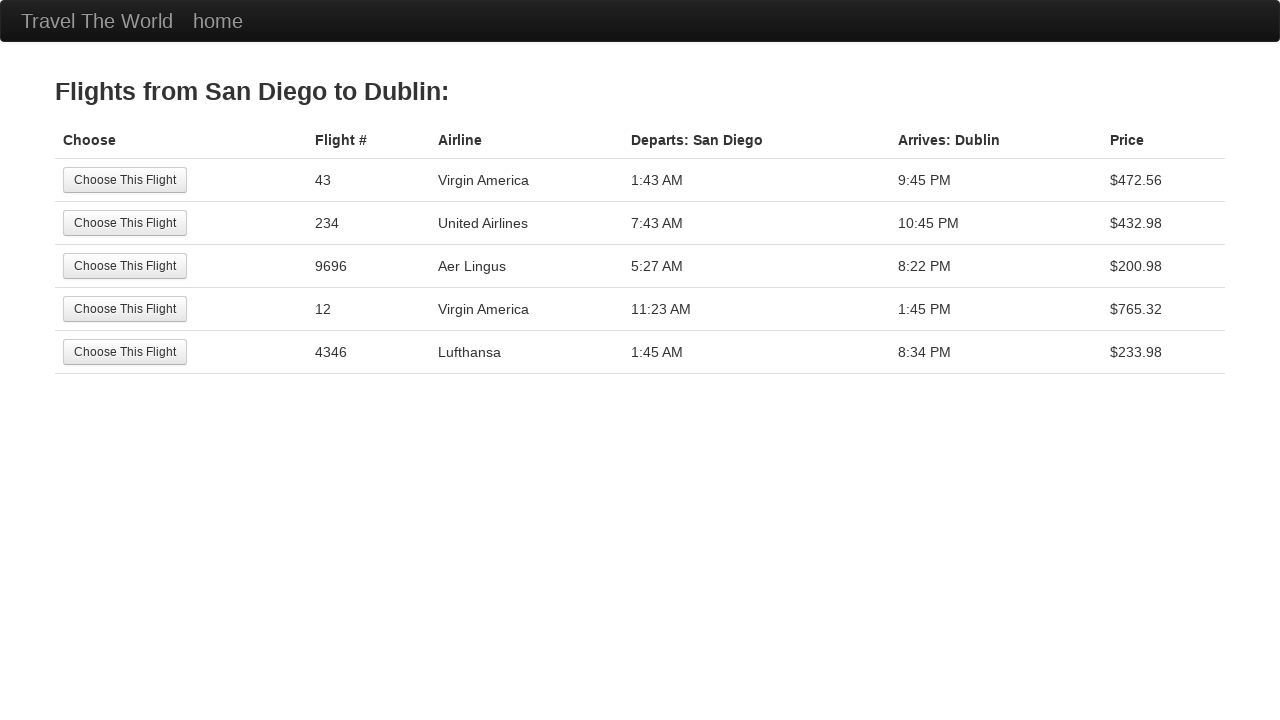

Flight options page loaded
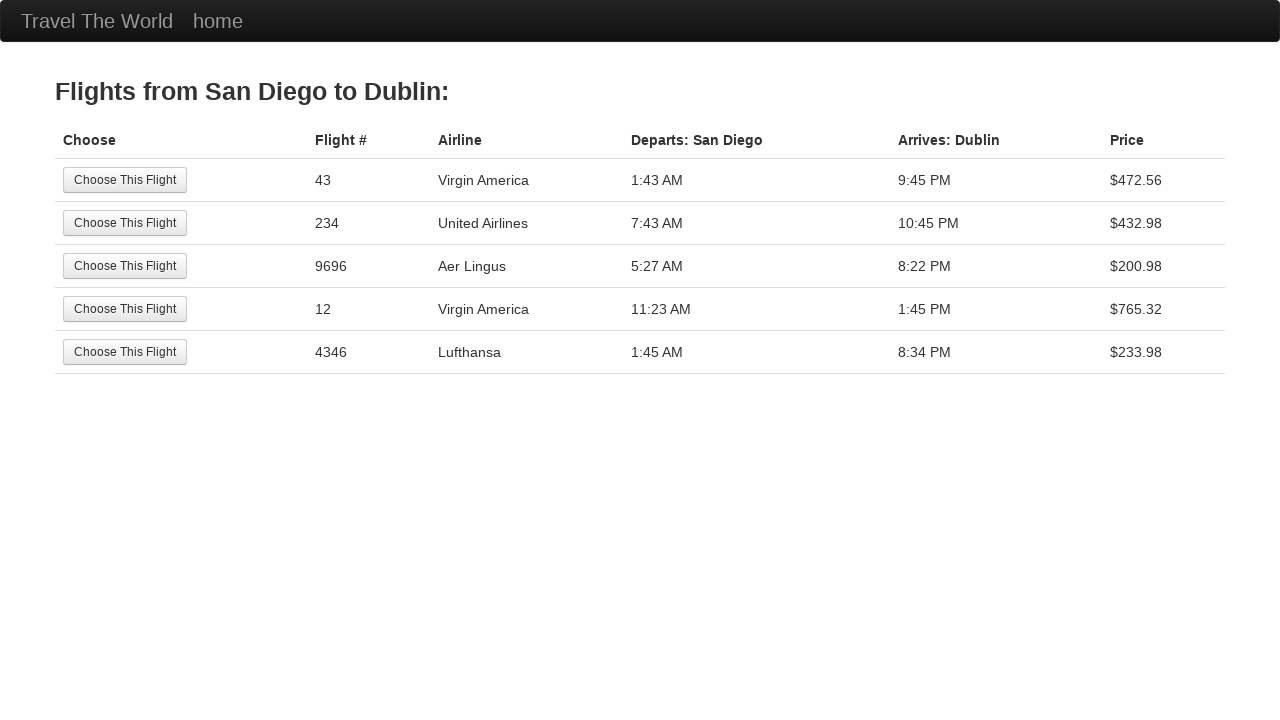

Selected first flight option at (125, 180) on input[type='submit']:first-of-type
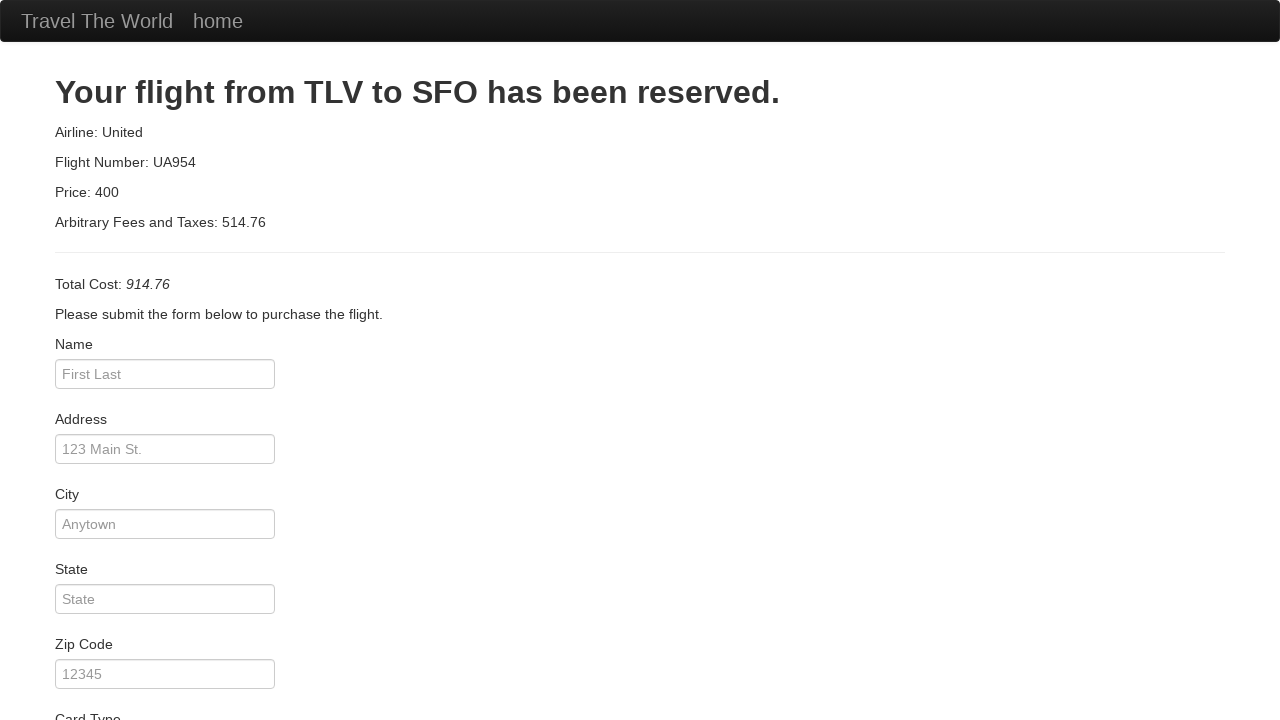

Purchase page loaded with passenger name input field
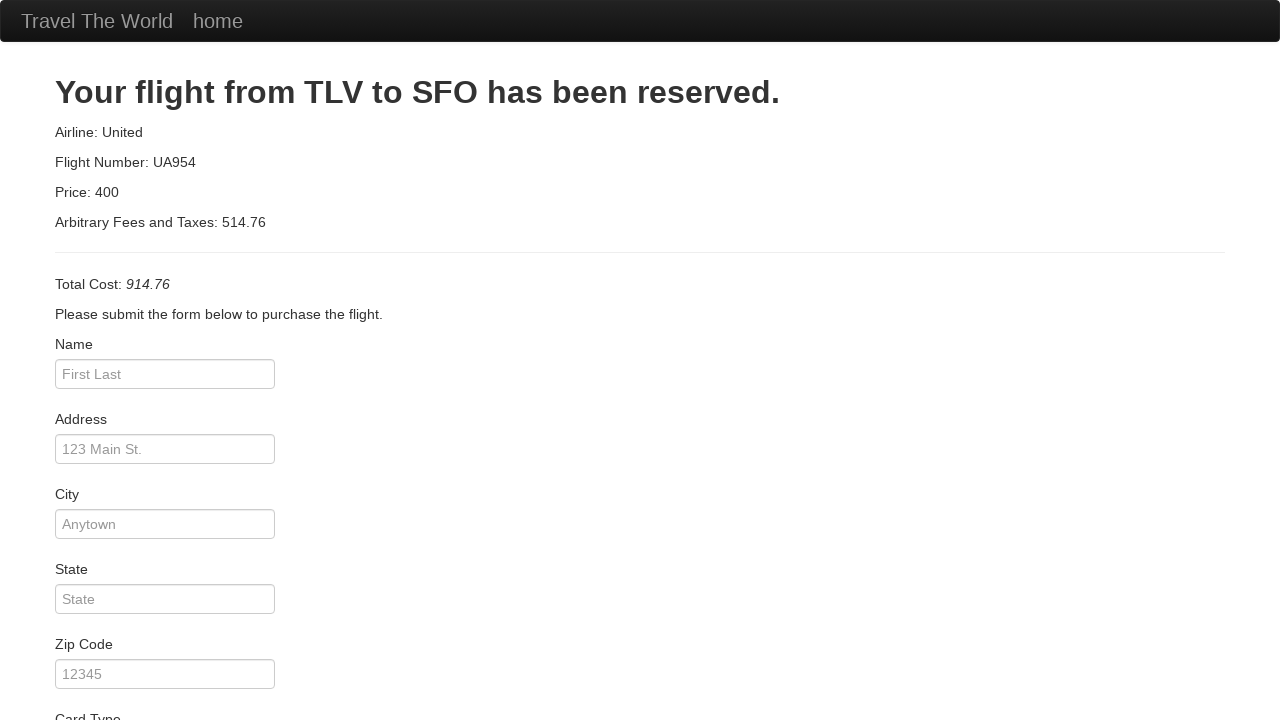

Entered passenger name 'Adam' on input[id='inputName']
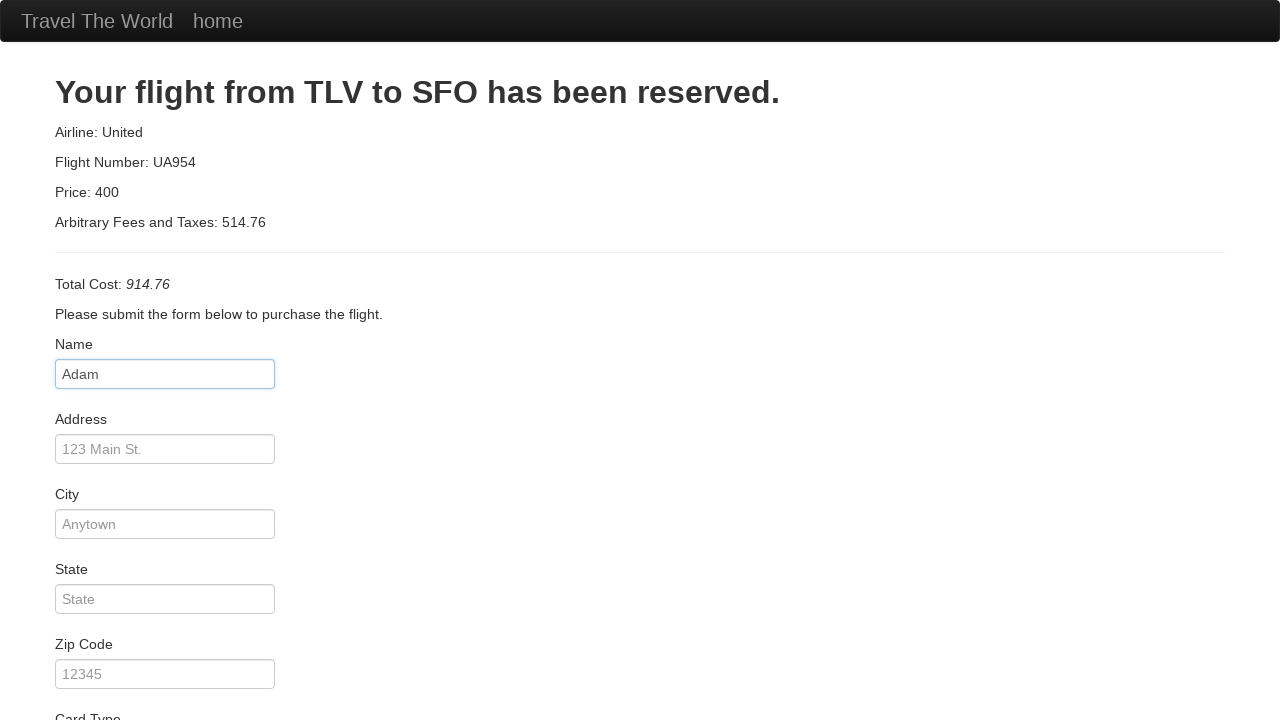

Clicked Purchase Flight button at (118, 685) on input[type='submit']
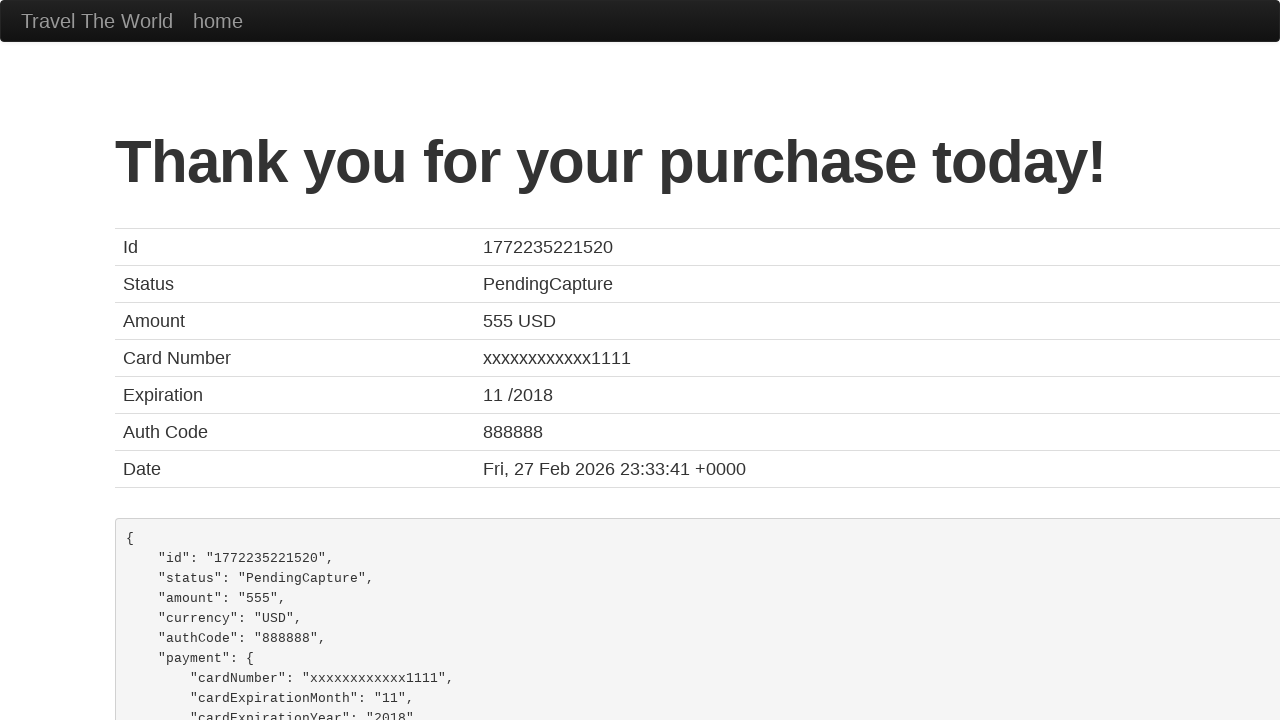

Confirmation page loaded with thank you message
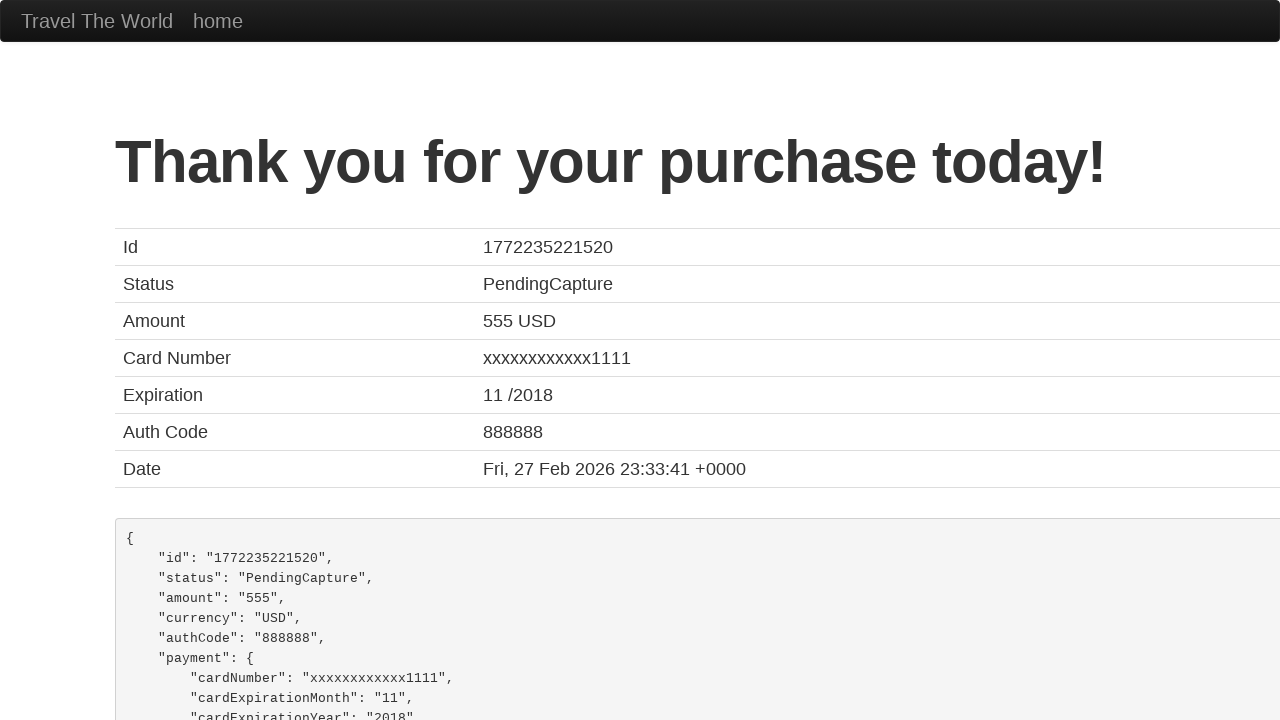

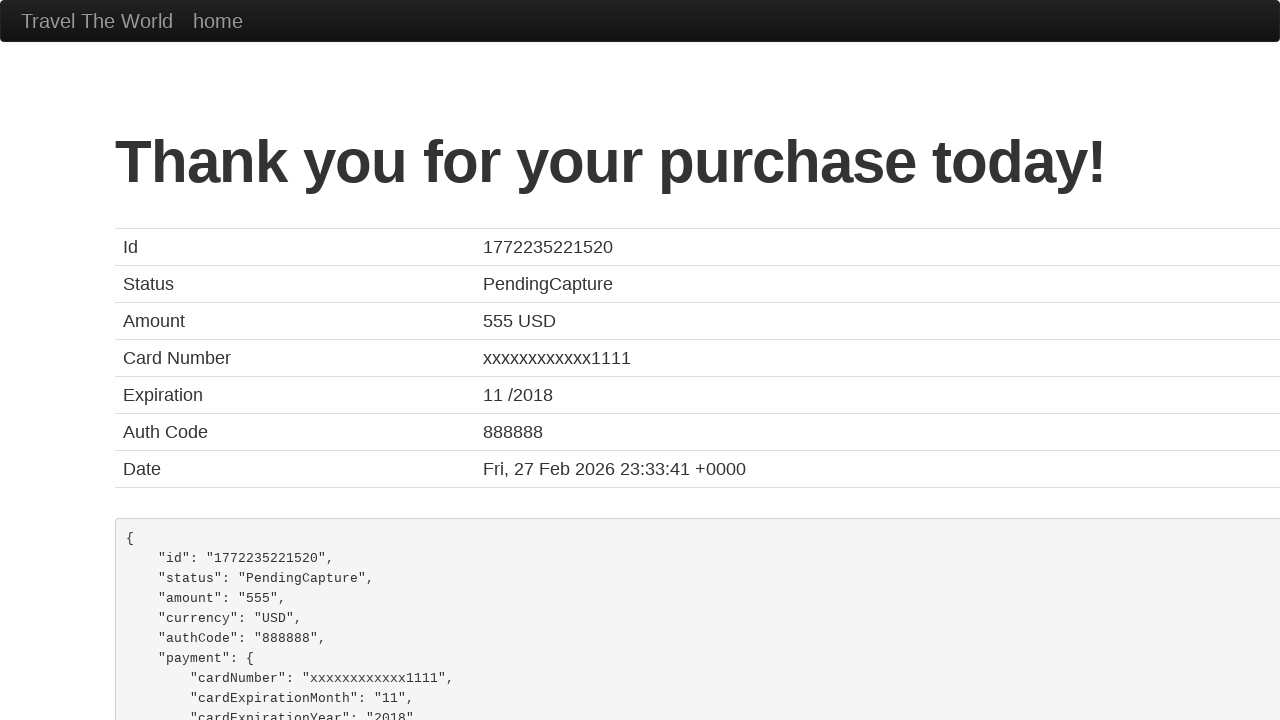